Tests opening a new browser tab and switching to it

Starting URL: https://demoqa.com/browser-windows

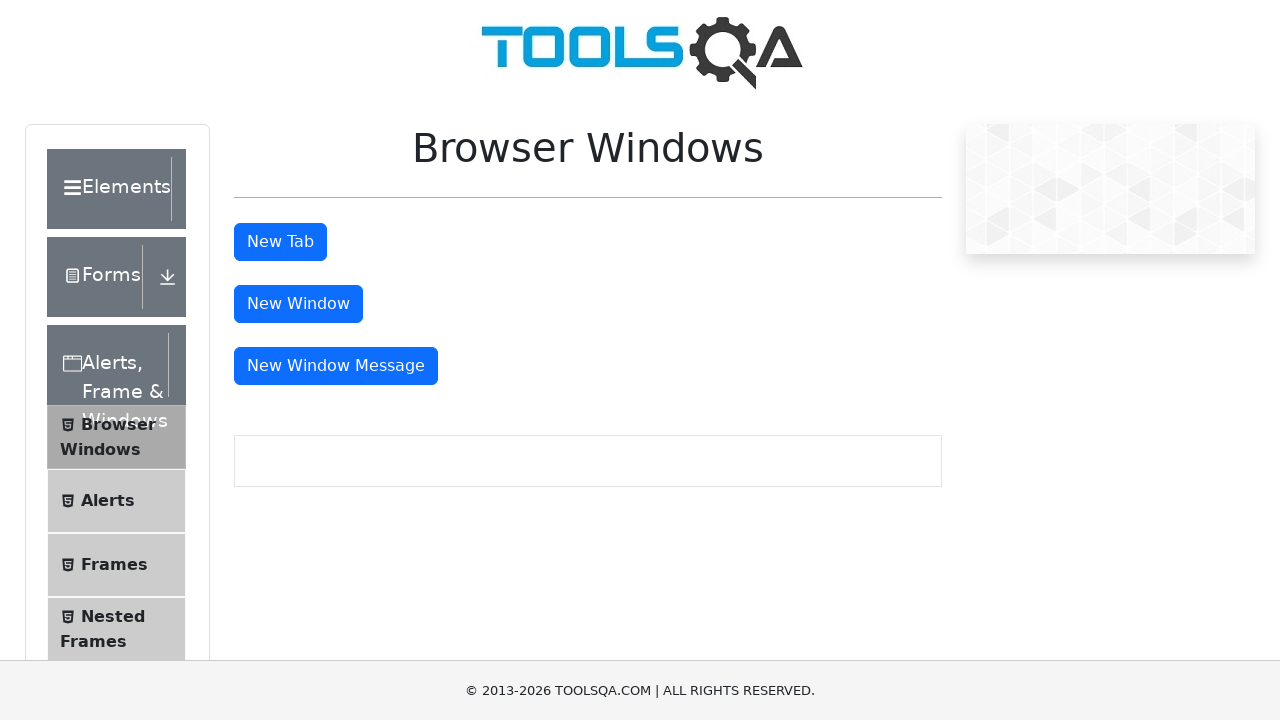

Scrolled 'New Tab' button into view
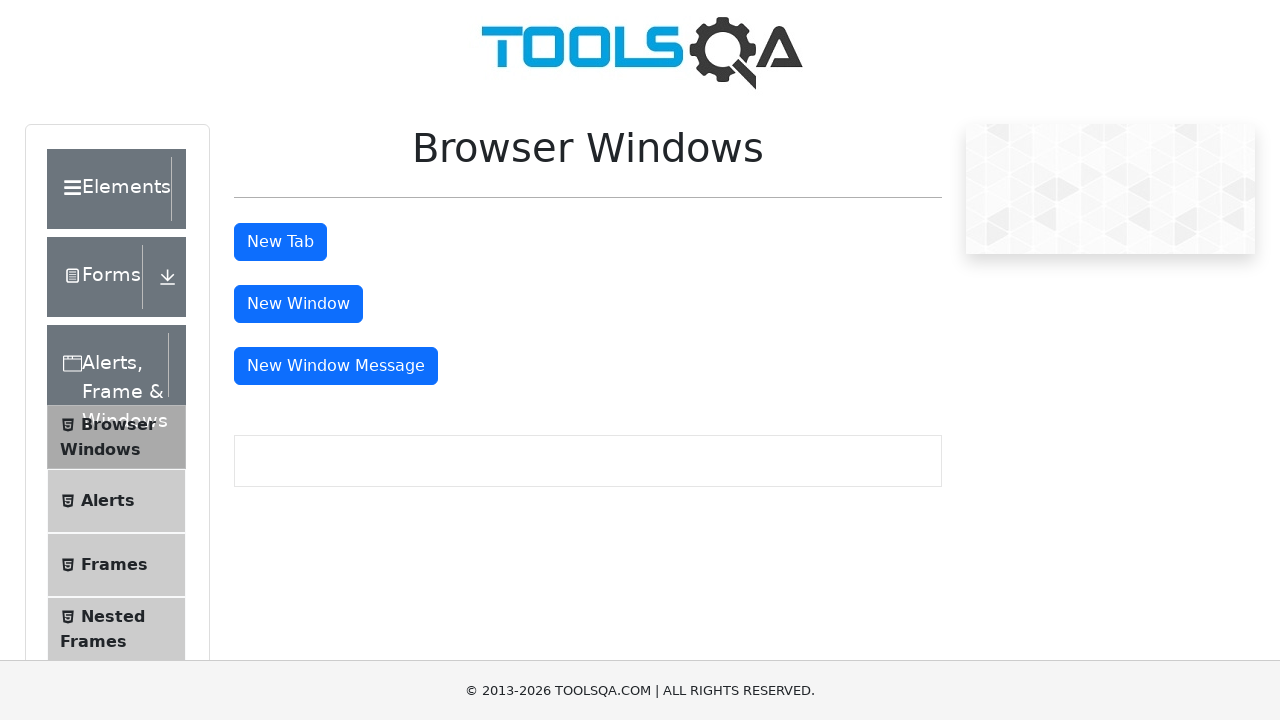

Clicked 'New Tab' button to open new tab at (280, 242) on button#tabButton
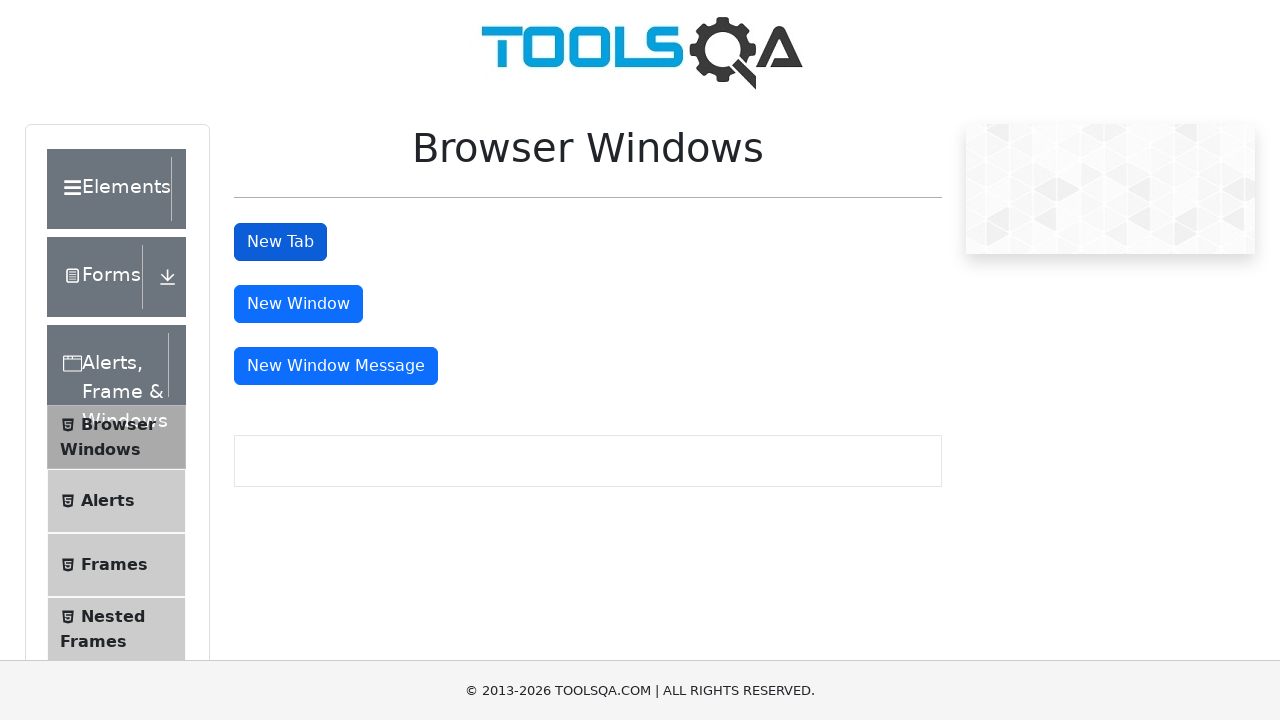

New tab opened and switched to it
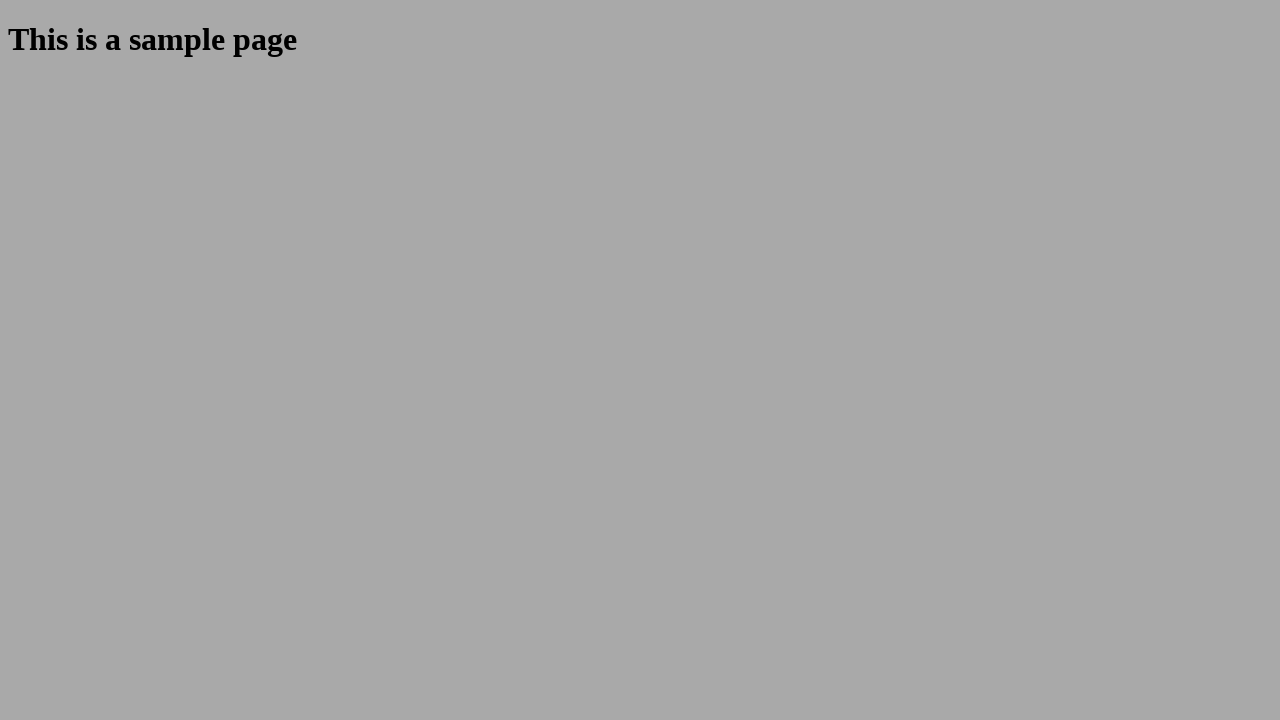

New tab page fully loaded
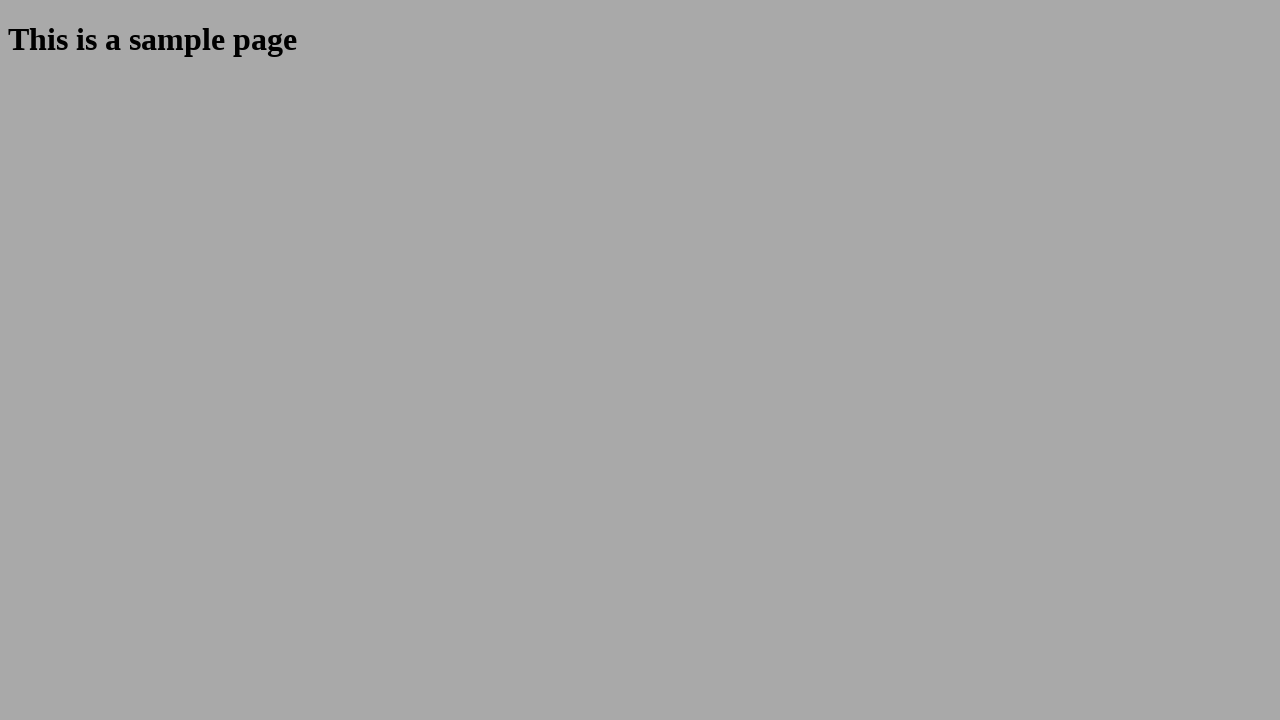

Clicked sample heading element in new tab at (640, 40) on h1#sampleHeading
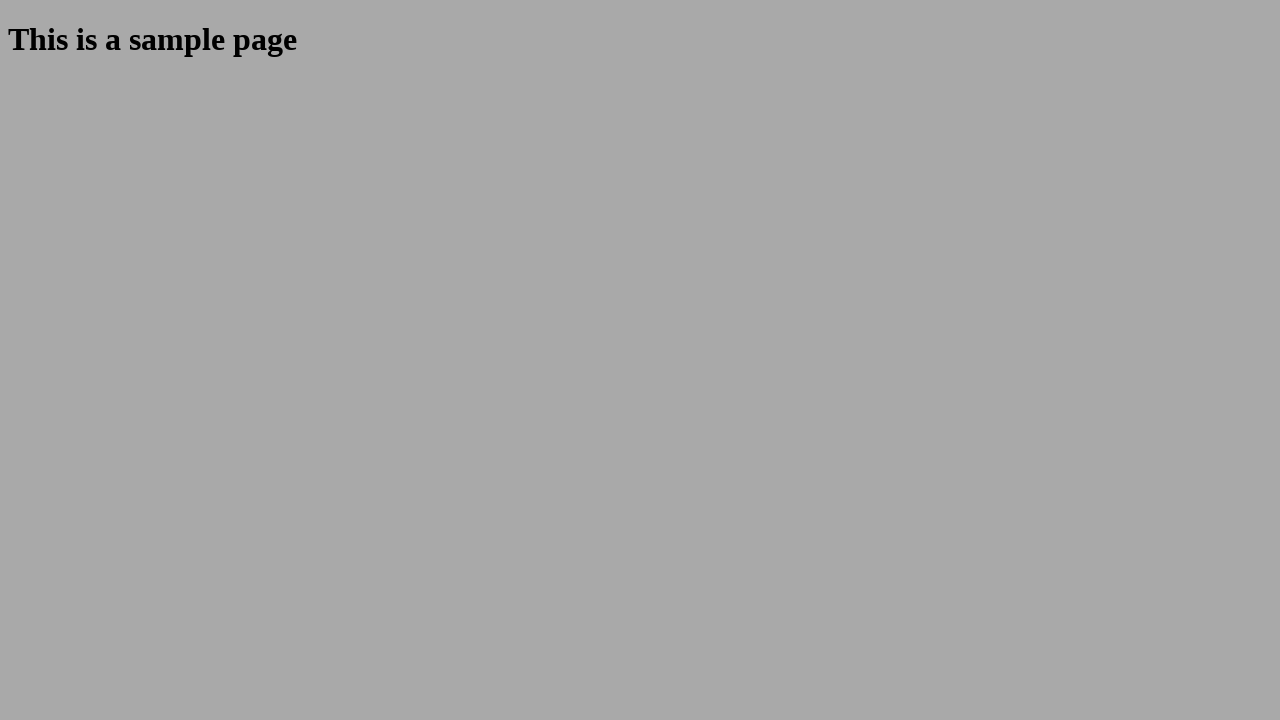

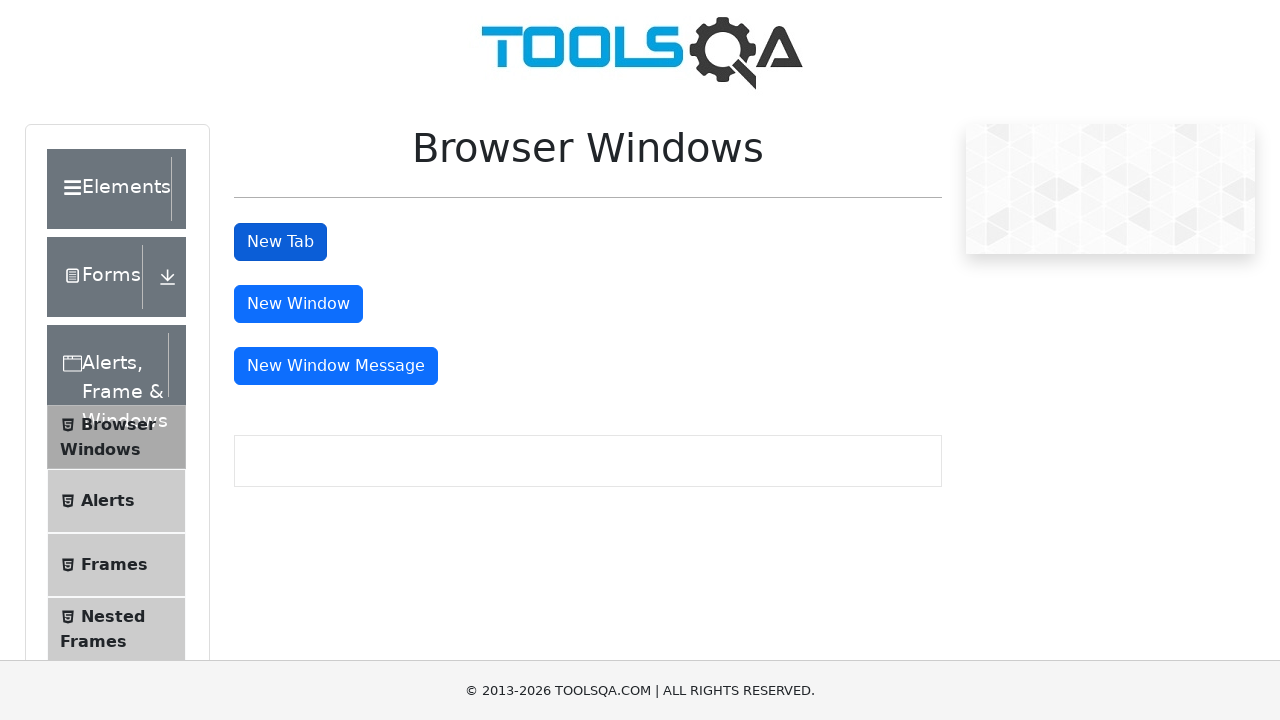